Tests multi-step navigation through Artillery.io by visiting the home page, cloud page, and docs page sequentially.

Starting URL: https://www.artillery.io

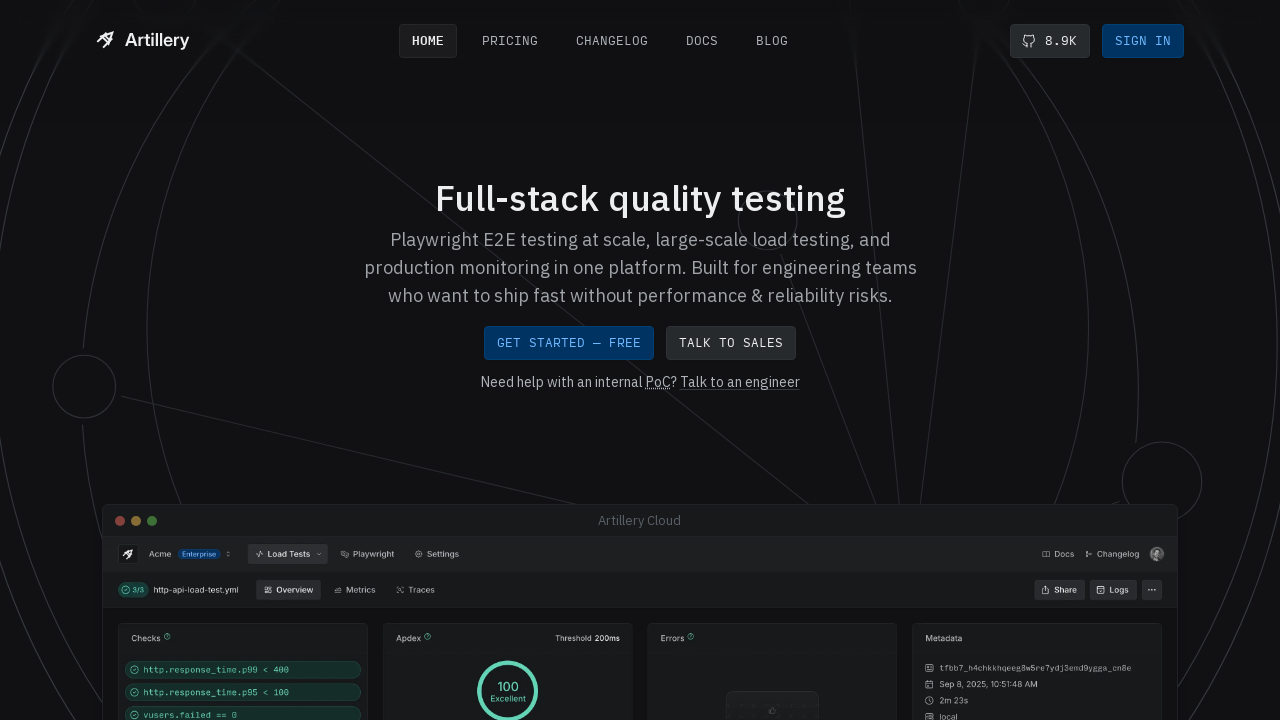

Navigated to Artillery.io home page
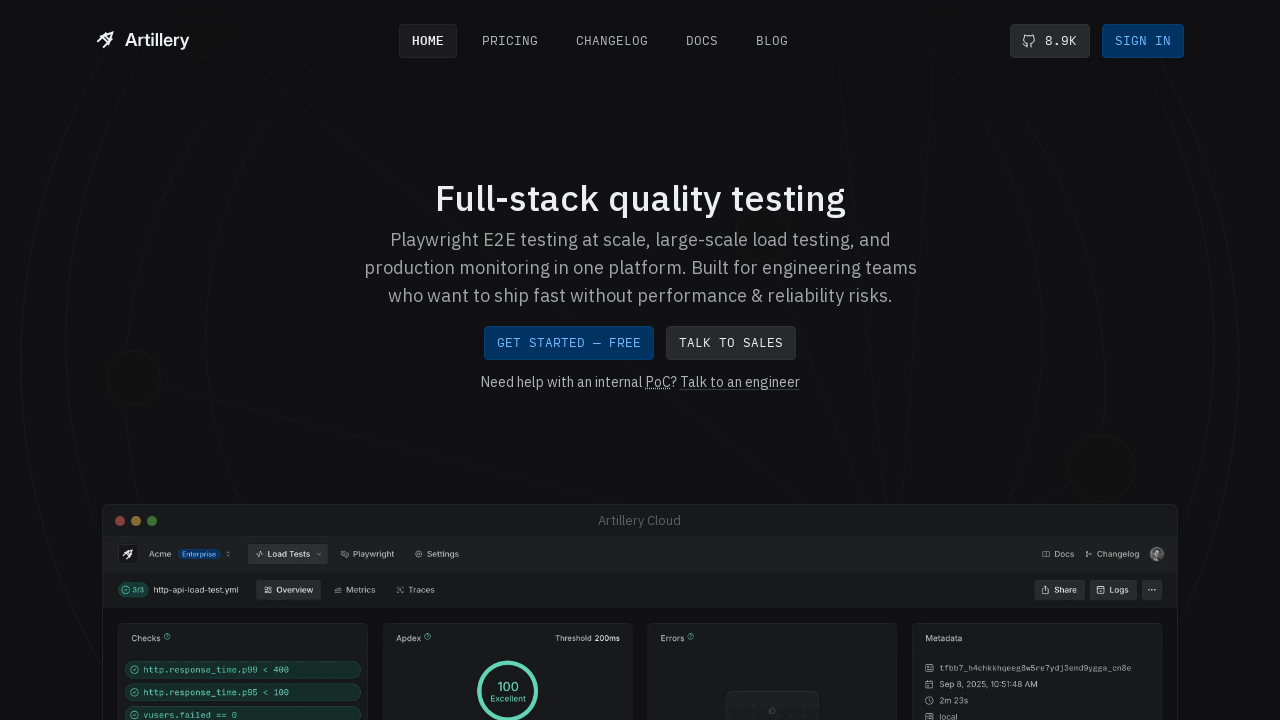

Navigated to Artillery.io cloud page
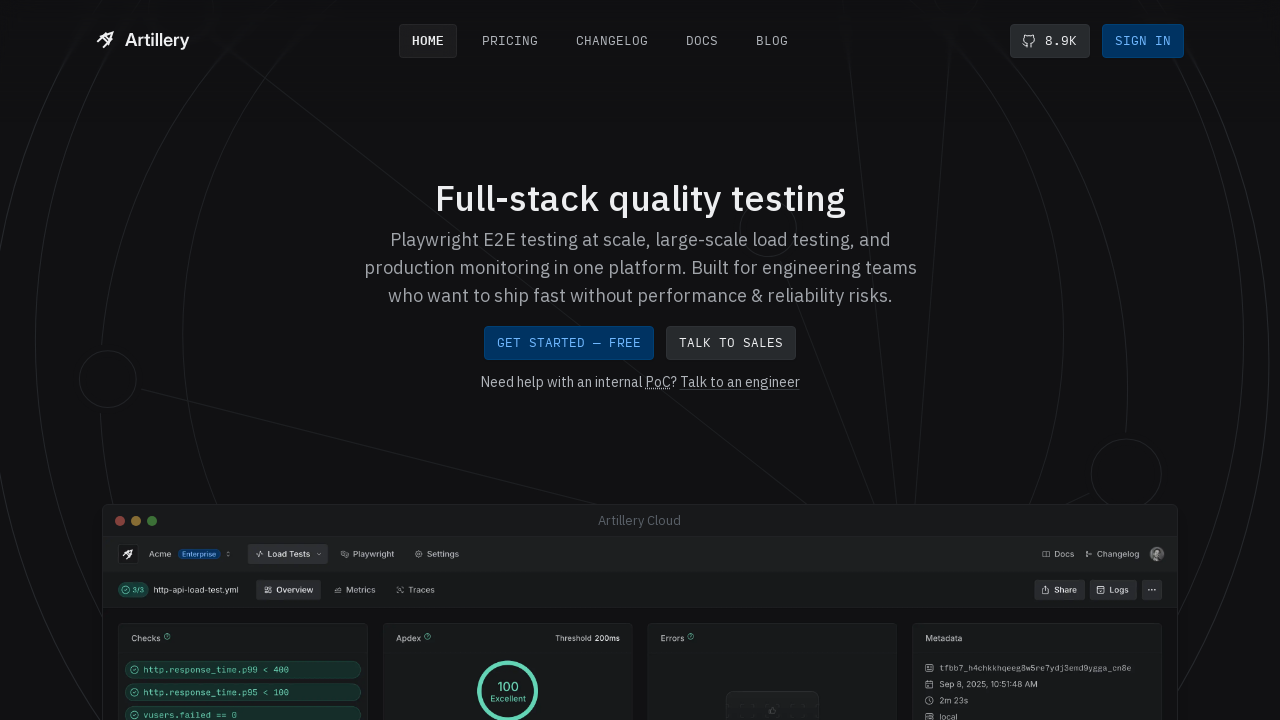

Navigated to Artillery.io docs page
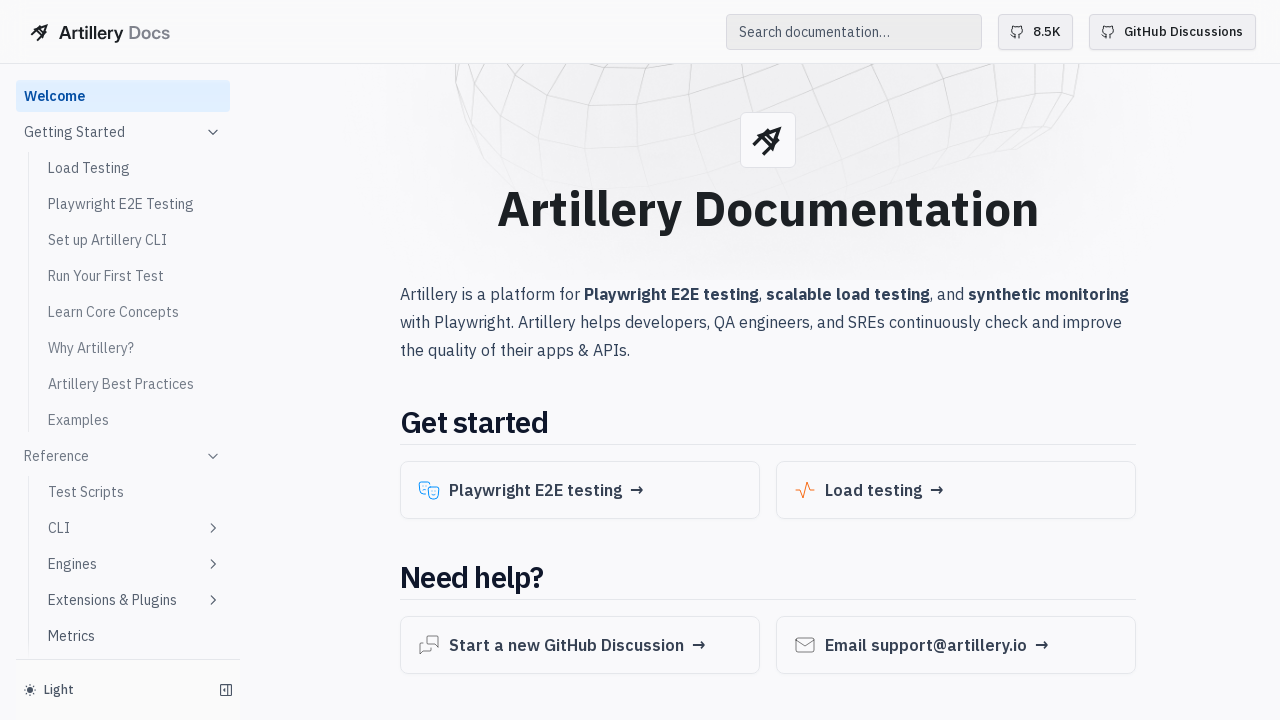

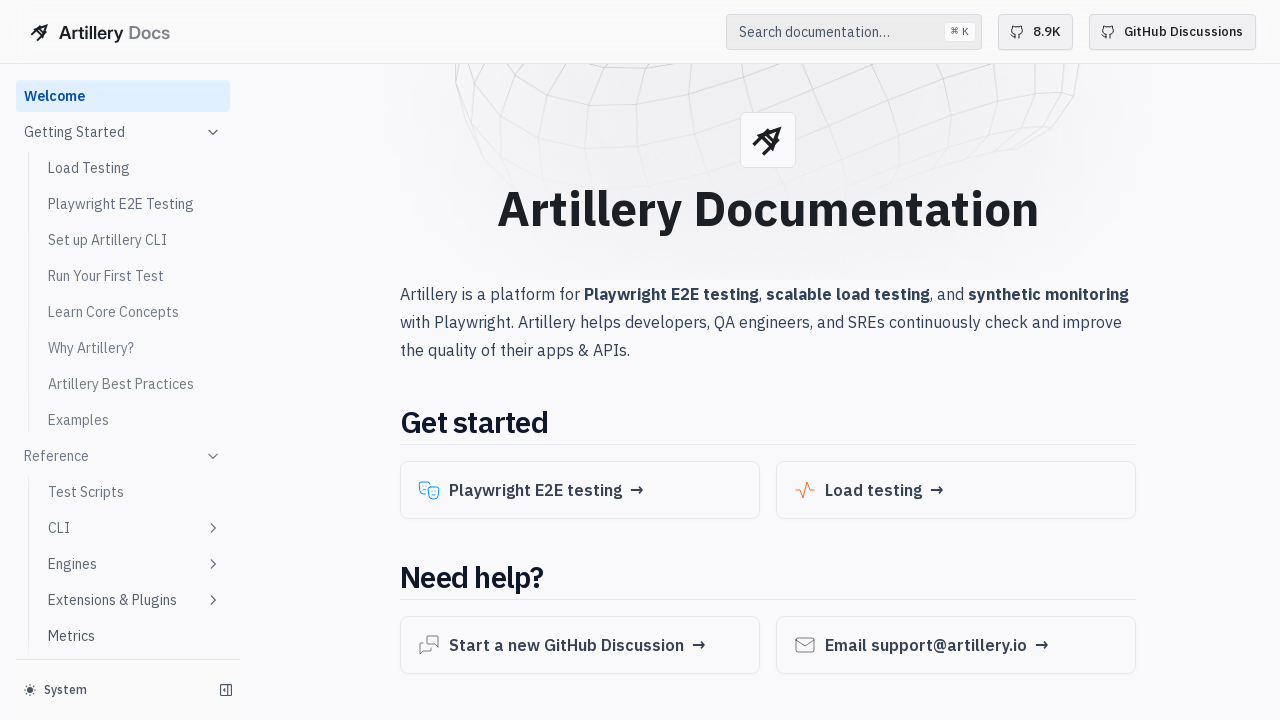